Tests navigation to third level menu by hovering through Enabled and Downloads menu items

Starting URL: https://the-internet.herokuapp.com/jqueryui/menu

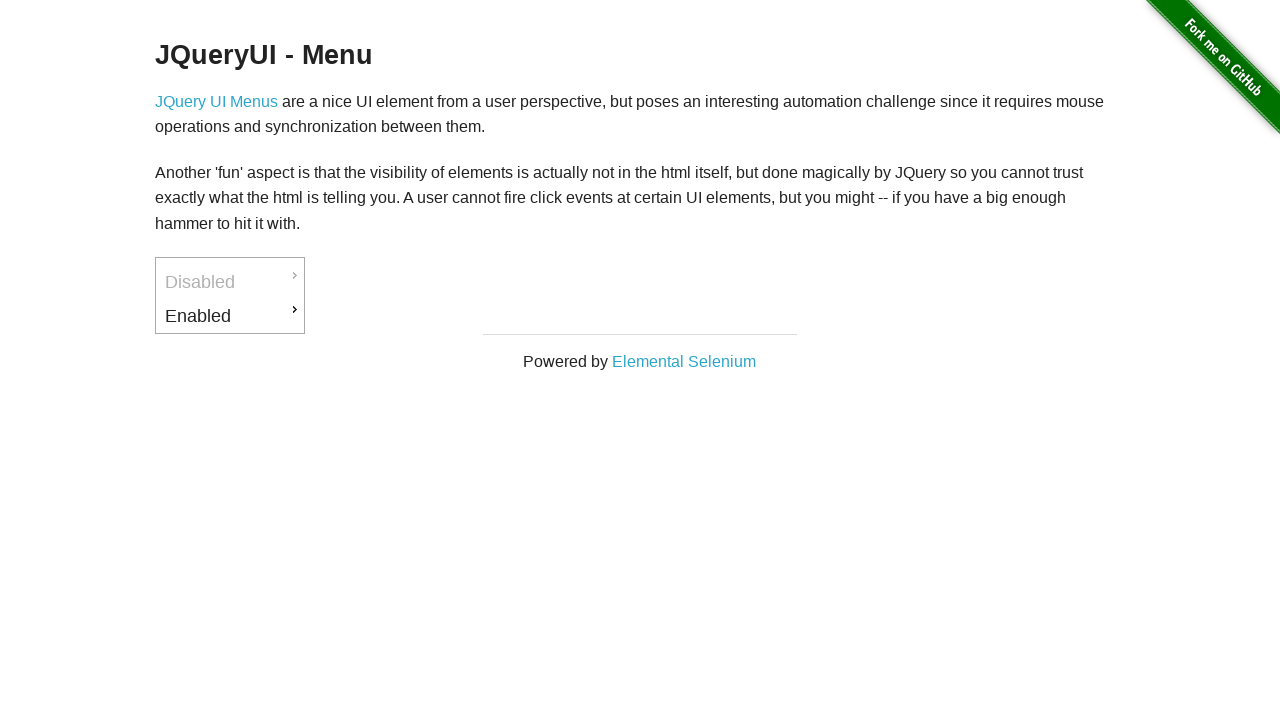

Menu page loaded
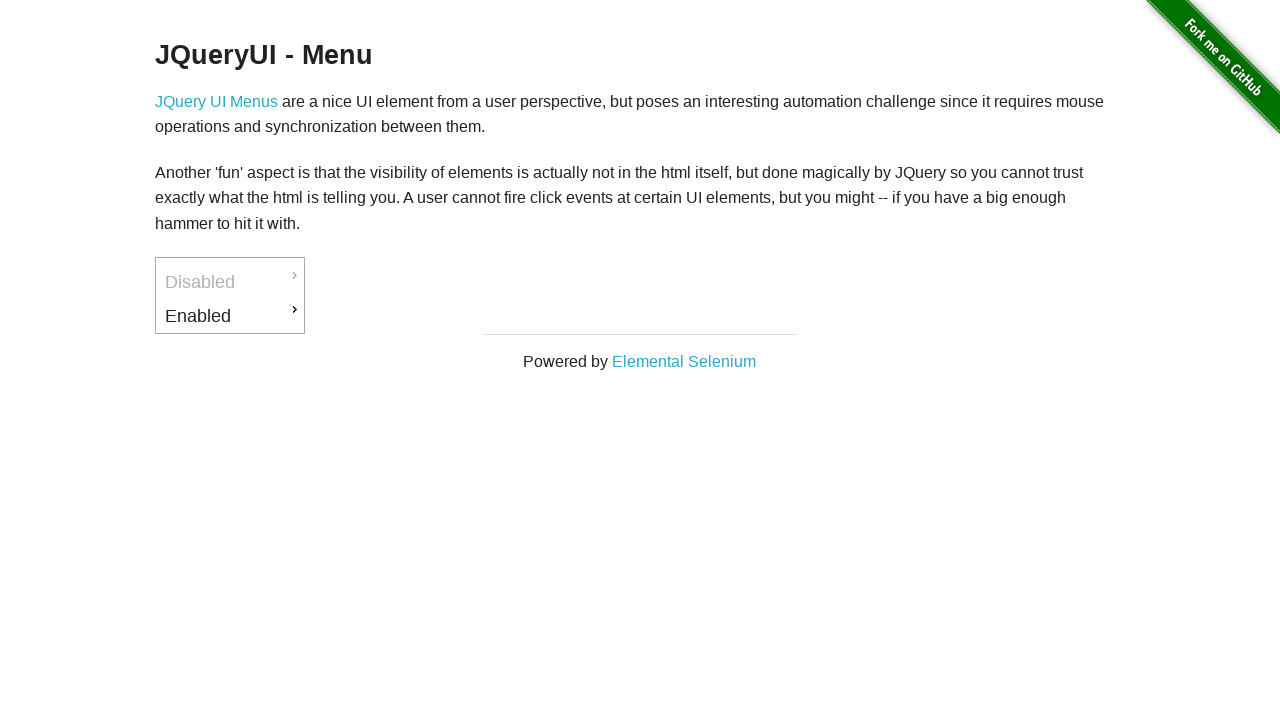

Hovered over Enabled menu item to reveal second level at (230, 316) on #ui-id-3
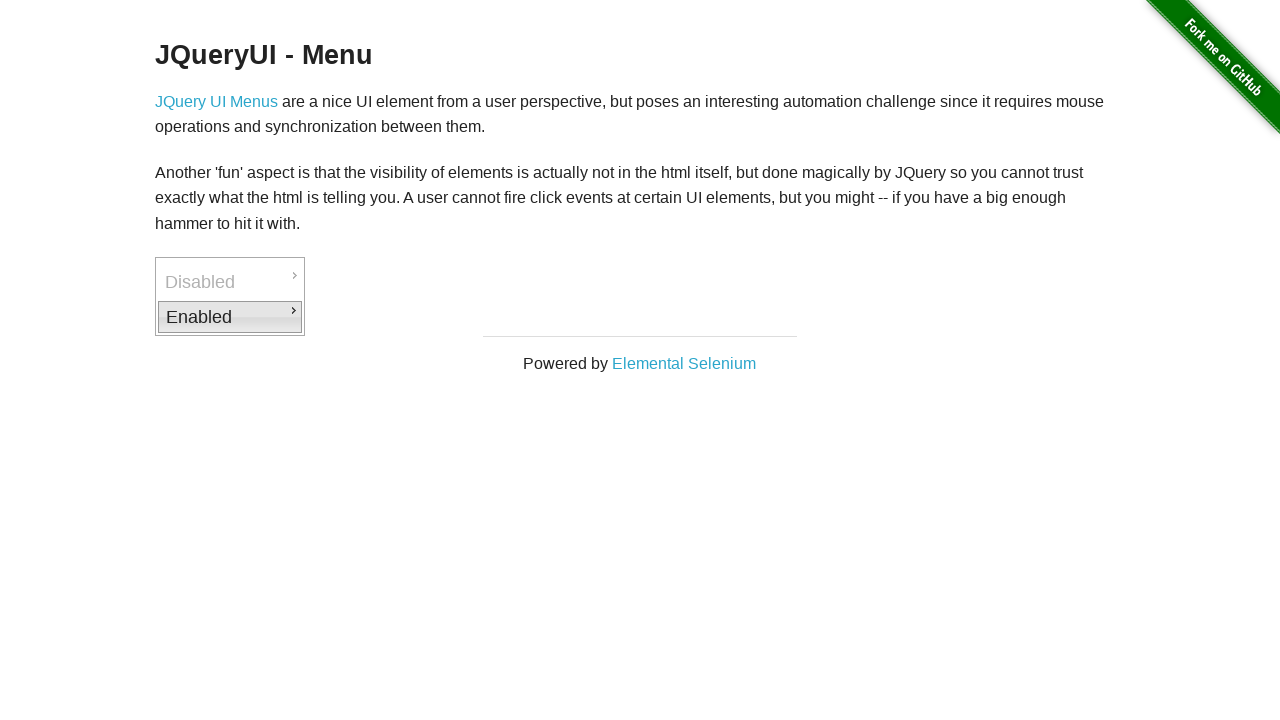

Second level menu appeared
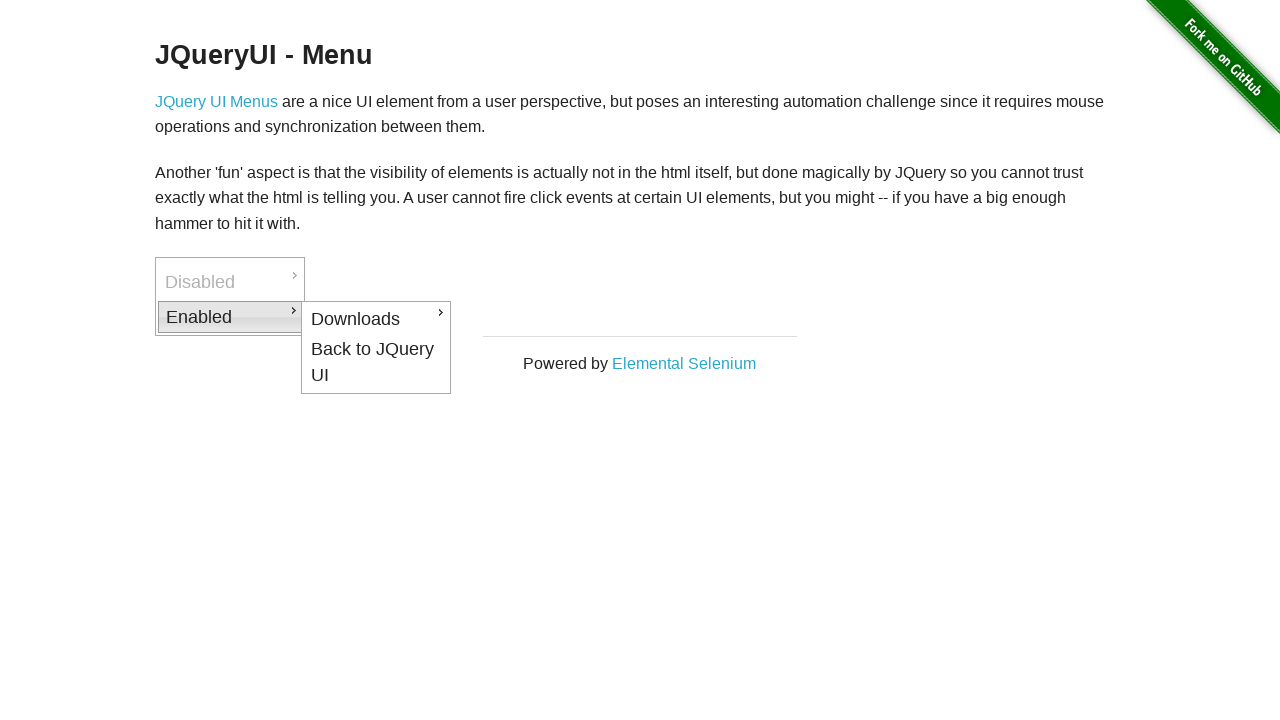

Hovered over Downloads menu item at (376, 319) on #ui-id-4
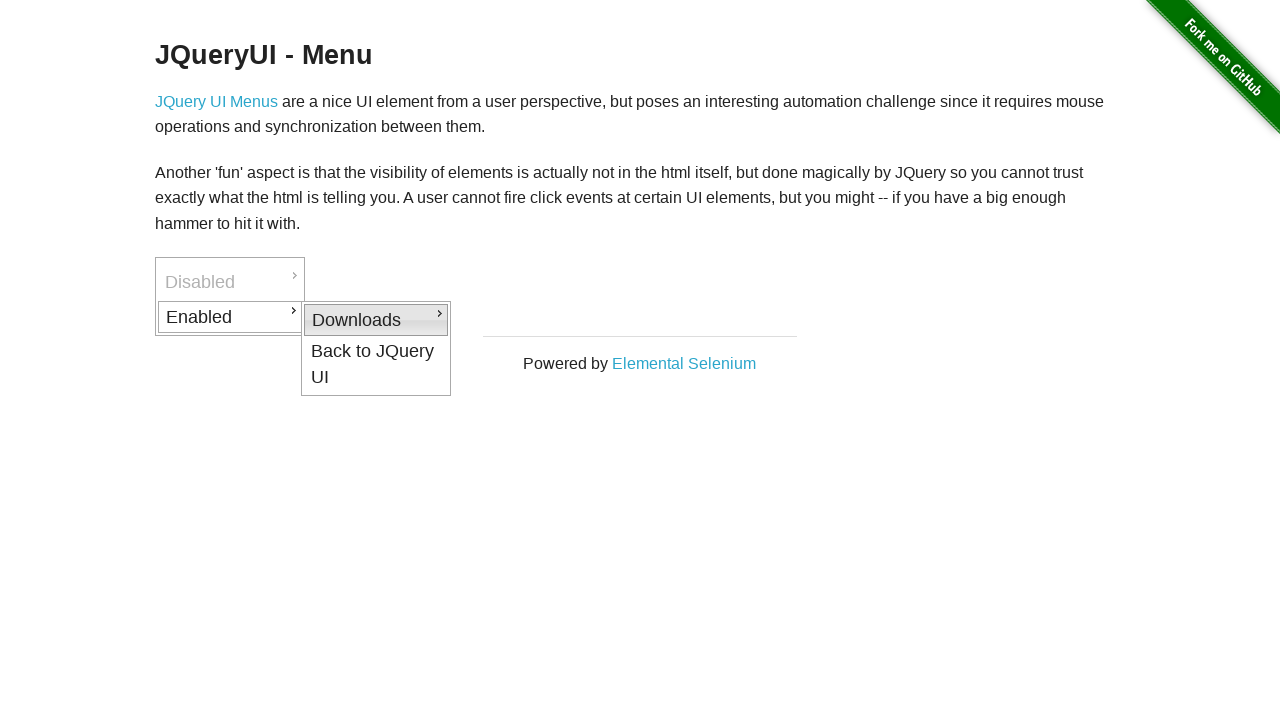

Third level menu appeared
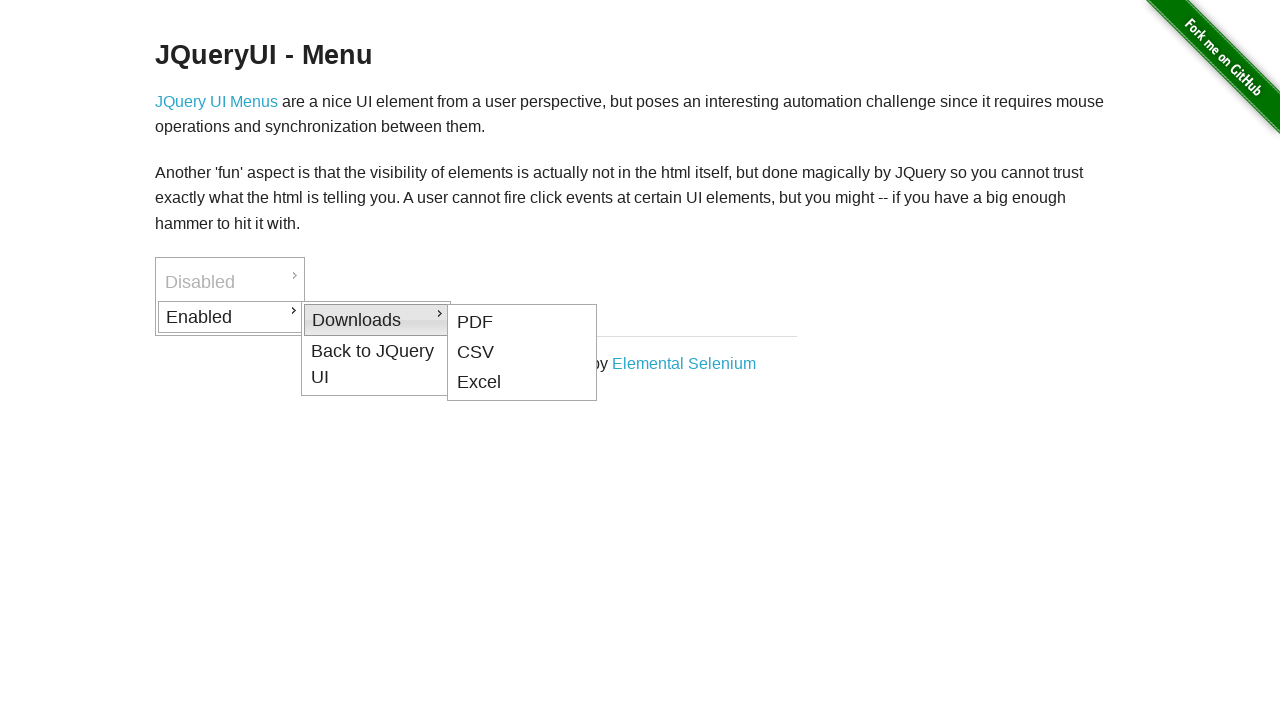

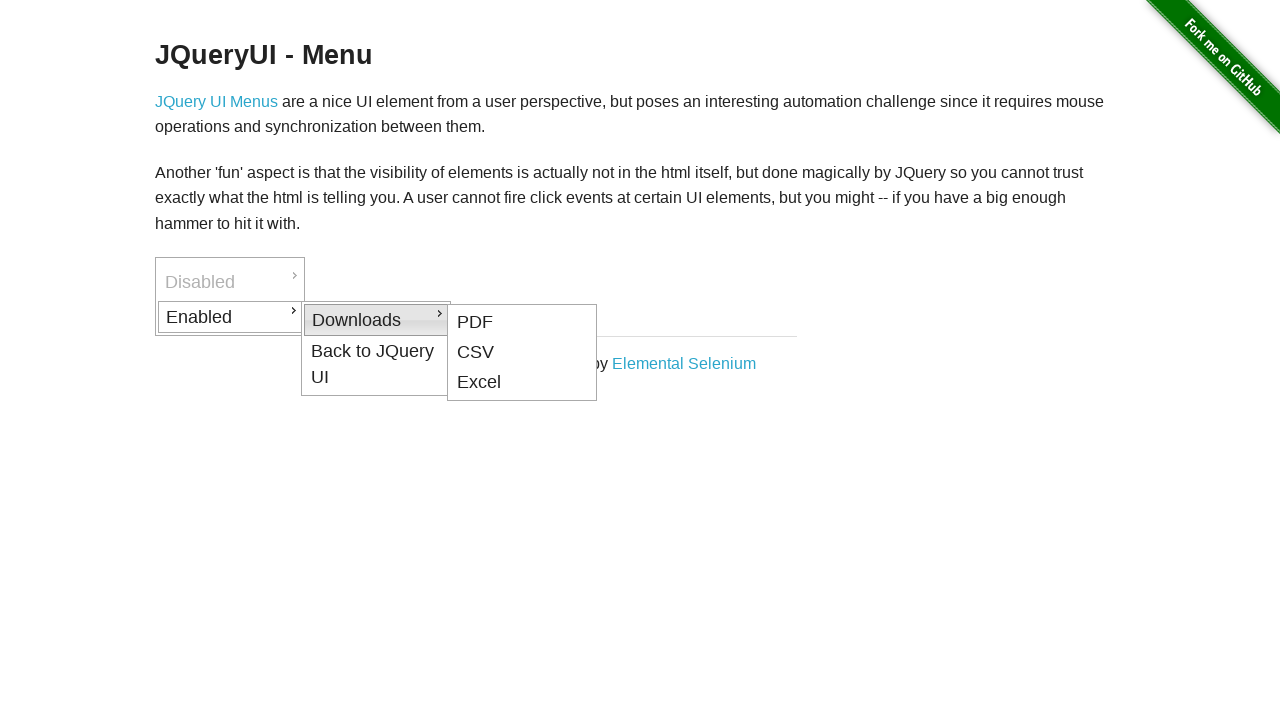